Tests using keyboard modifiers with Actions class to type text in uppercase using Shift key

Starting URL: https://bonigarcia.dev/selenium-webdriver-java/web-form.html

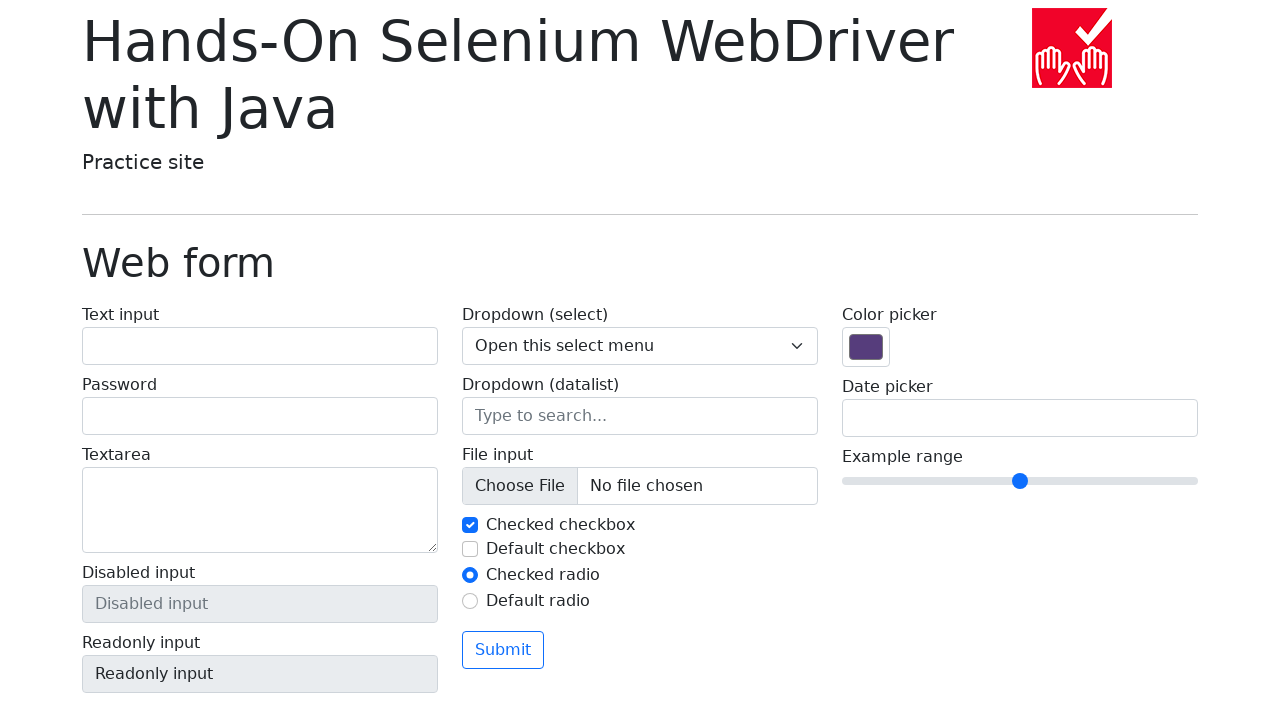

Clicked on text field with id 'my-text-id' at (260, 346) on #my-text-id
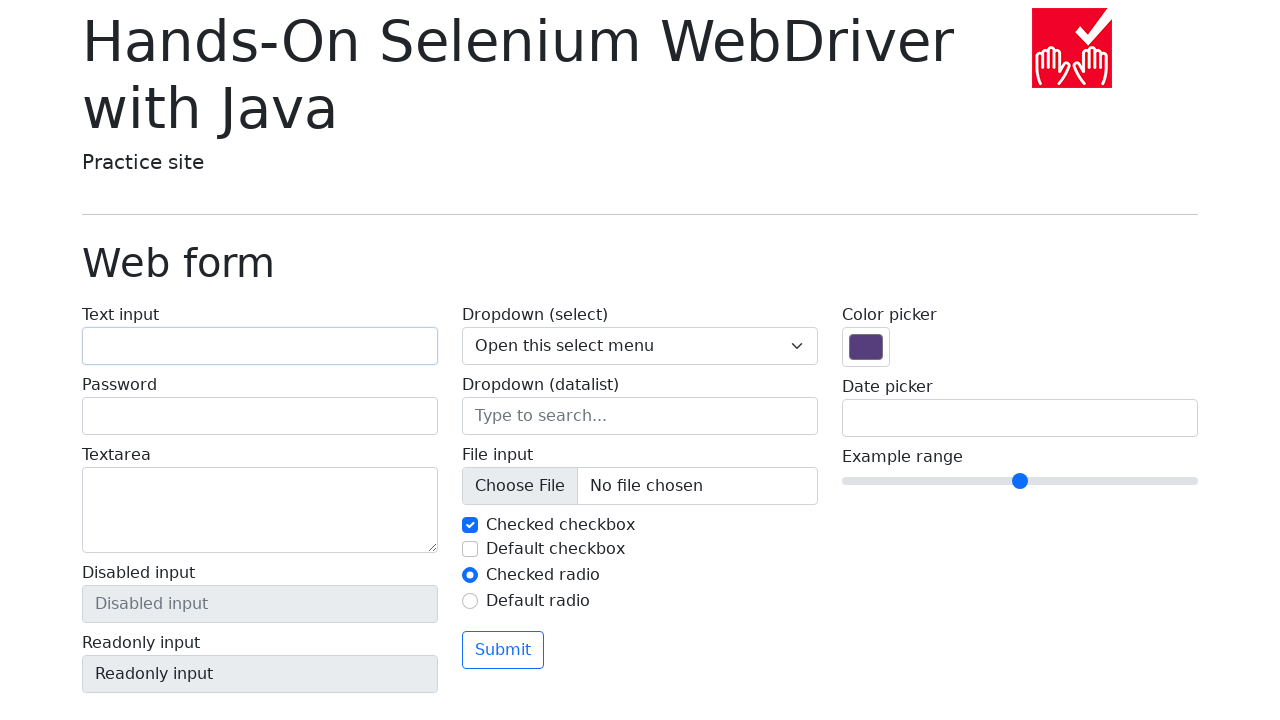

Pressed and held Shift key
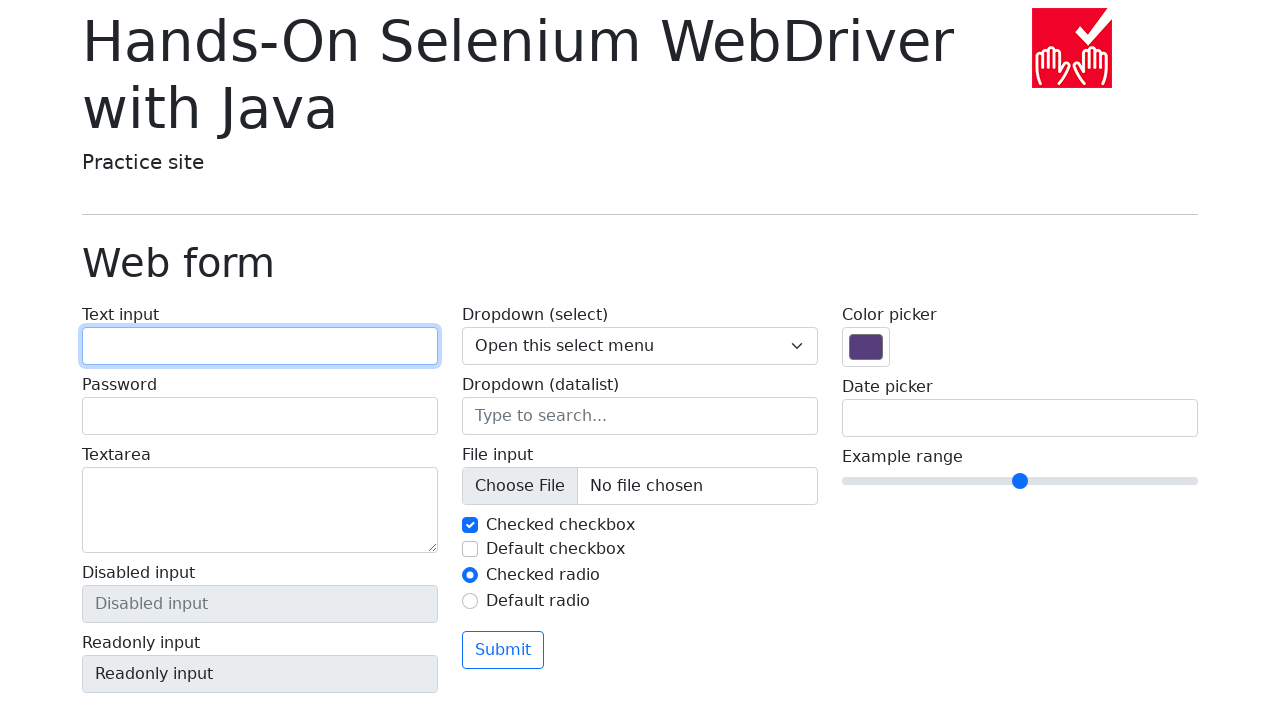

Typed 'hello' with Shift key held down to produce uppercase text
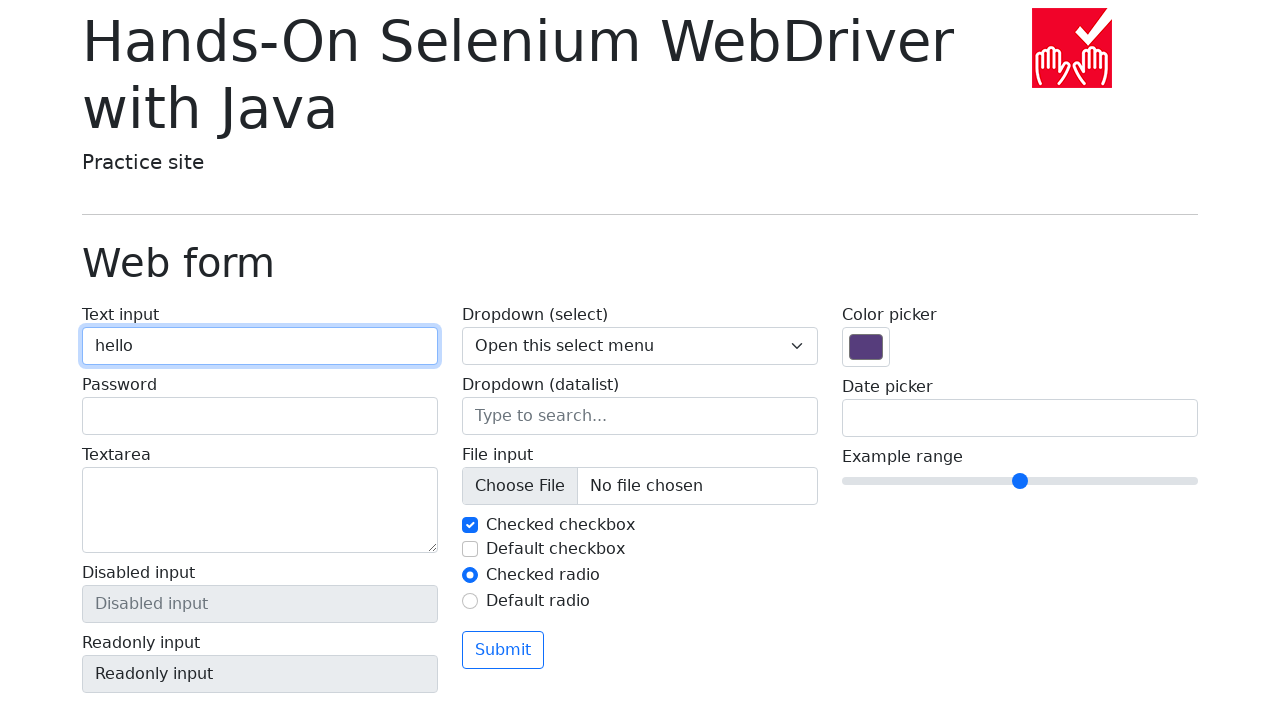

Released Shift key
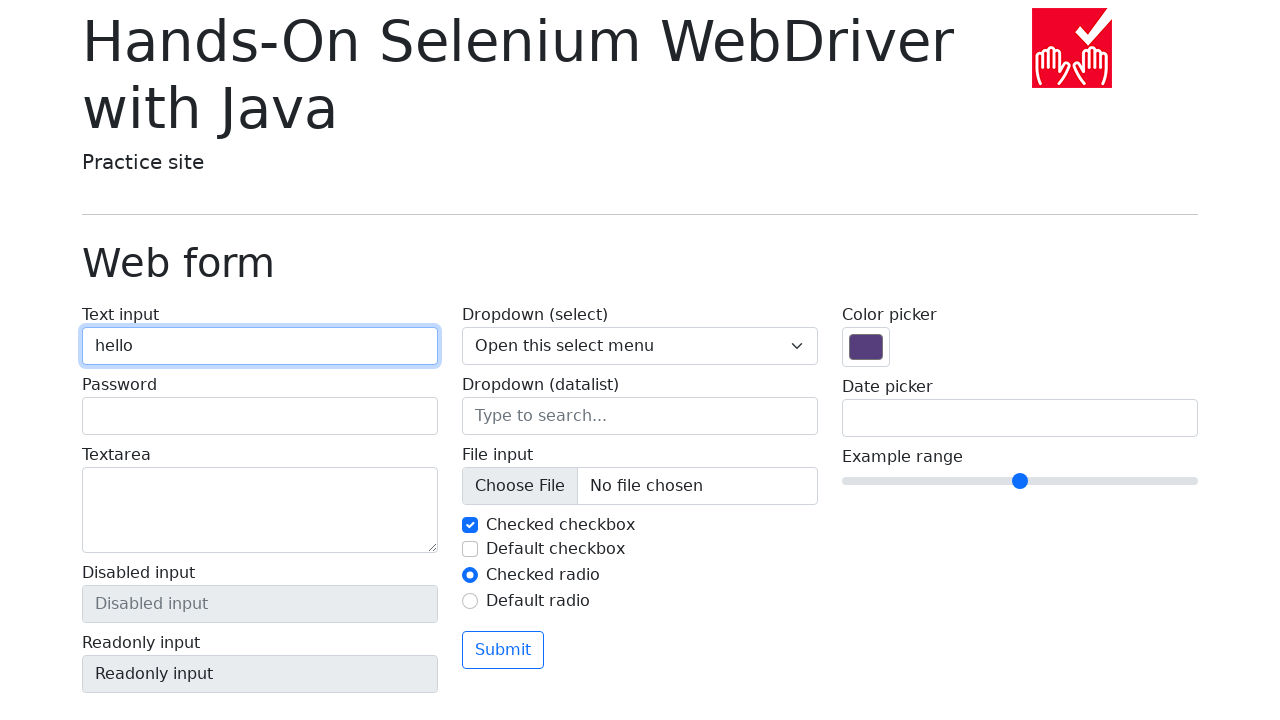

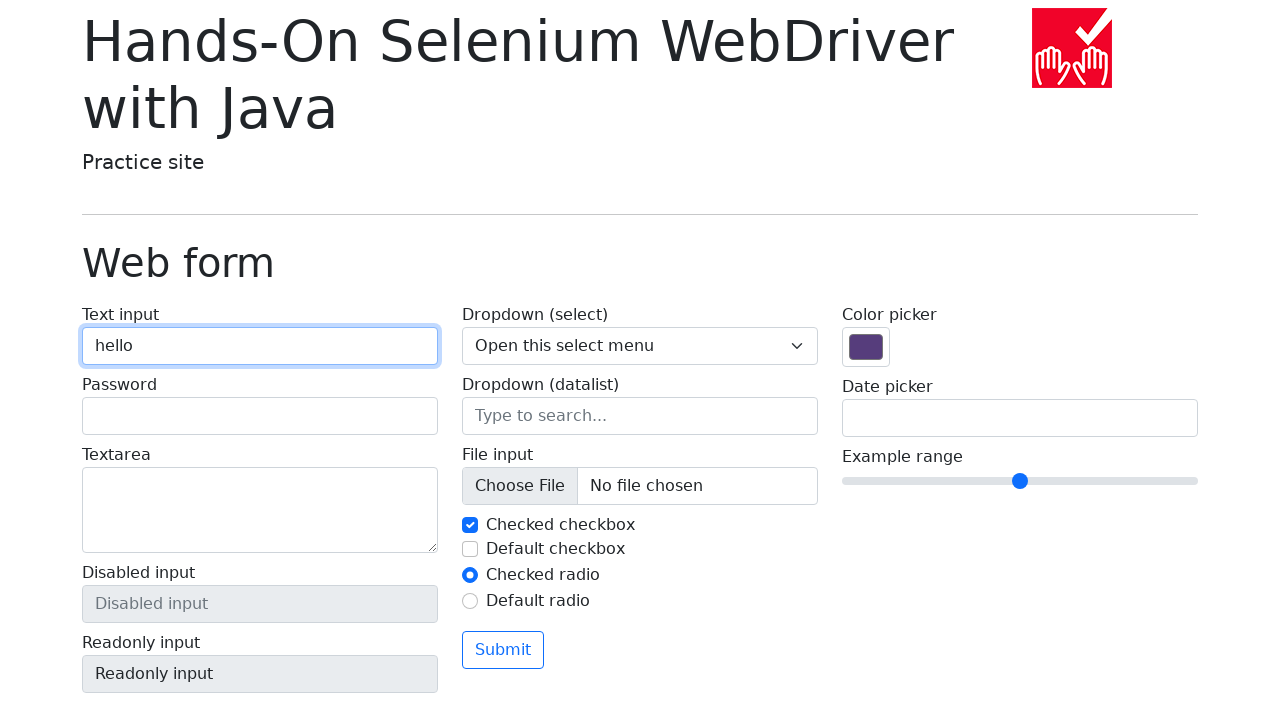